Navigates to a demo page with broken links and images, locates all link elements on the page to verify they are present and accessible

Starting URL: https://demoqa.com/broken

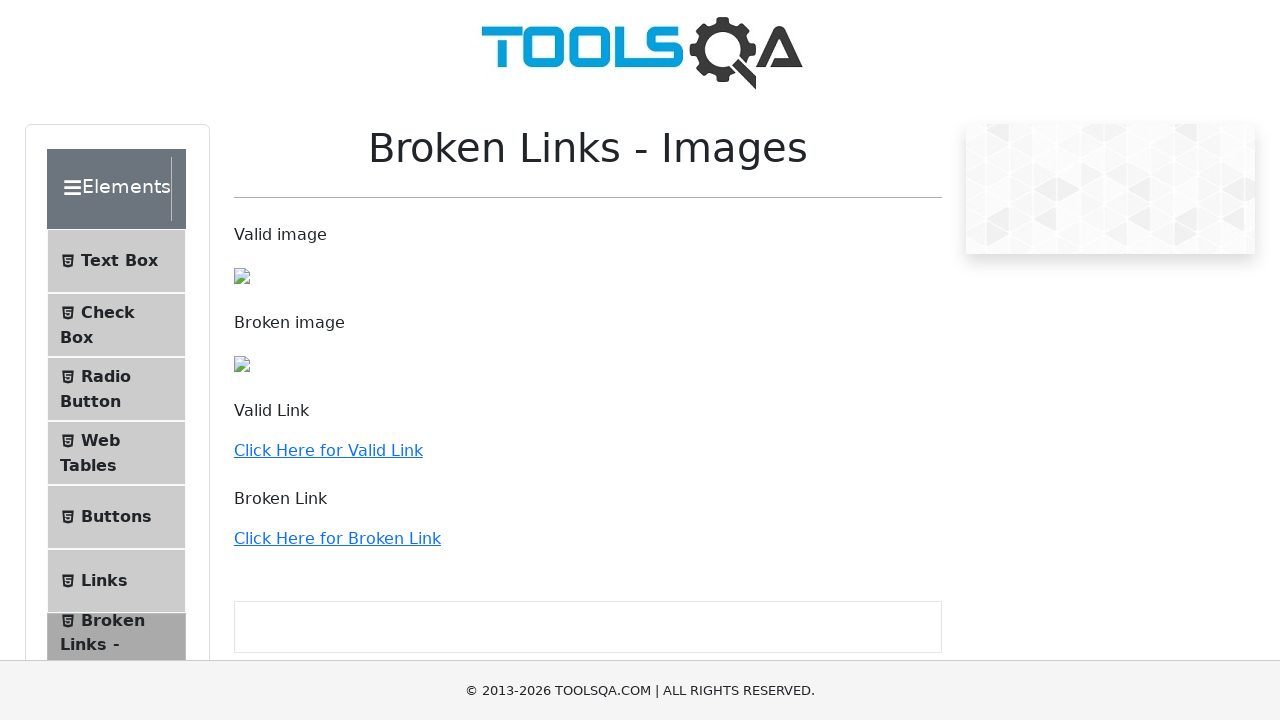

Navigated to demo page with broken links and images
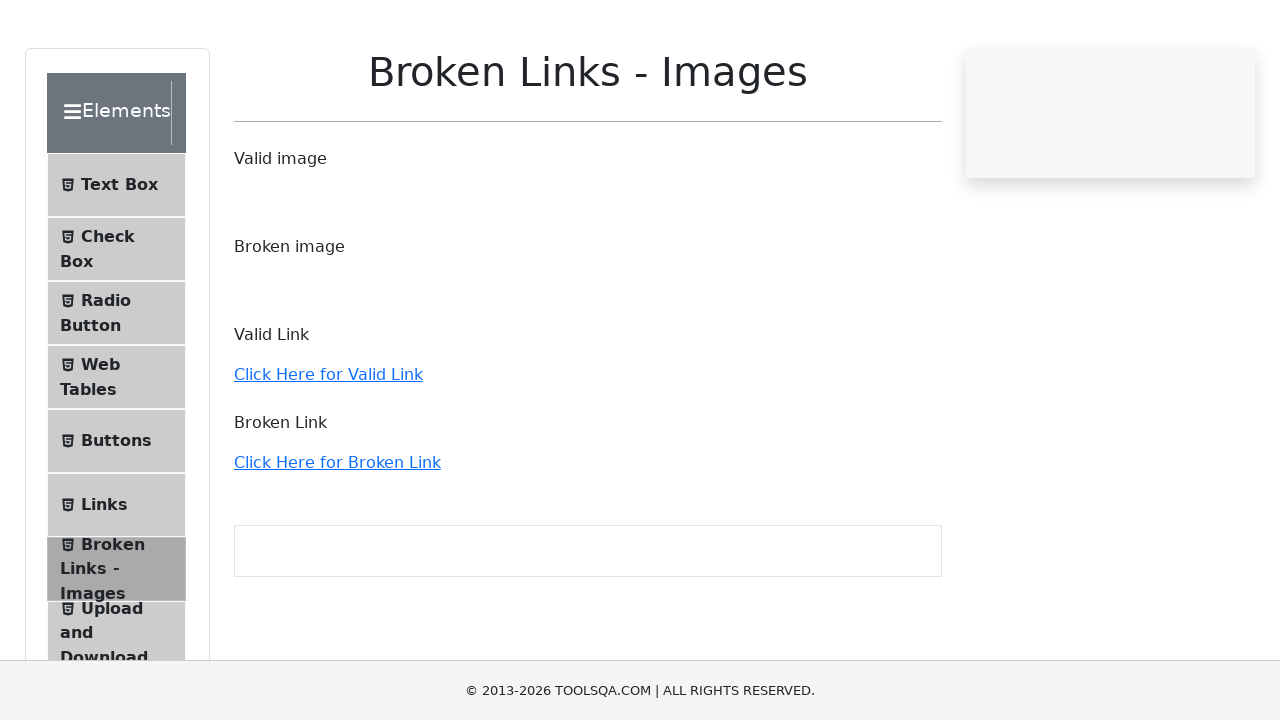

Page fully loaded and network idle
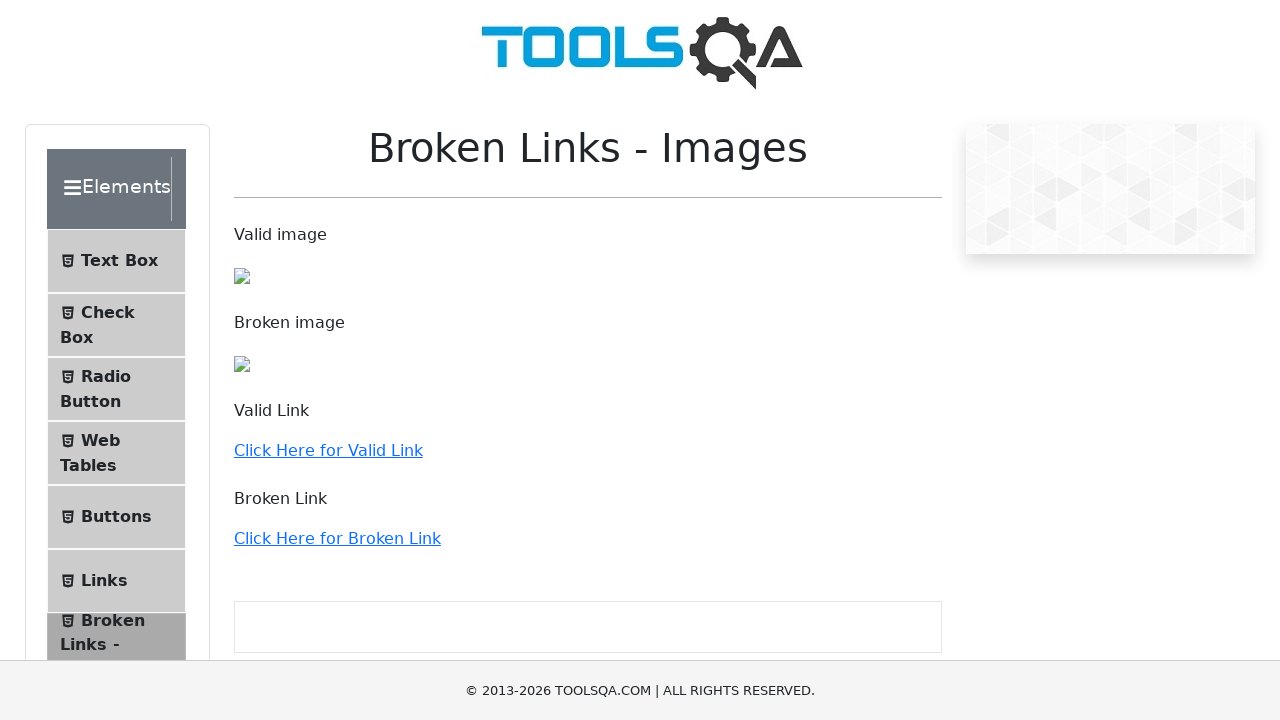

Located all link elements on the page - found 36 links
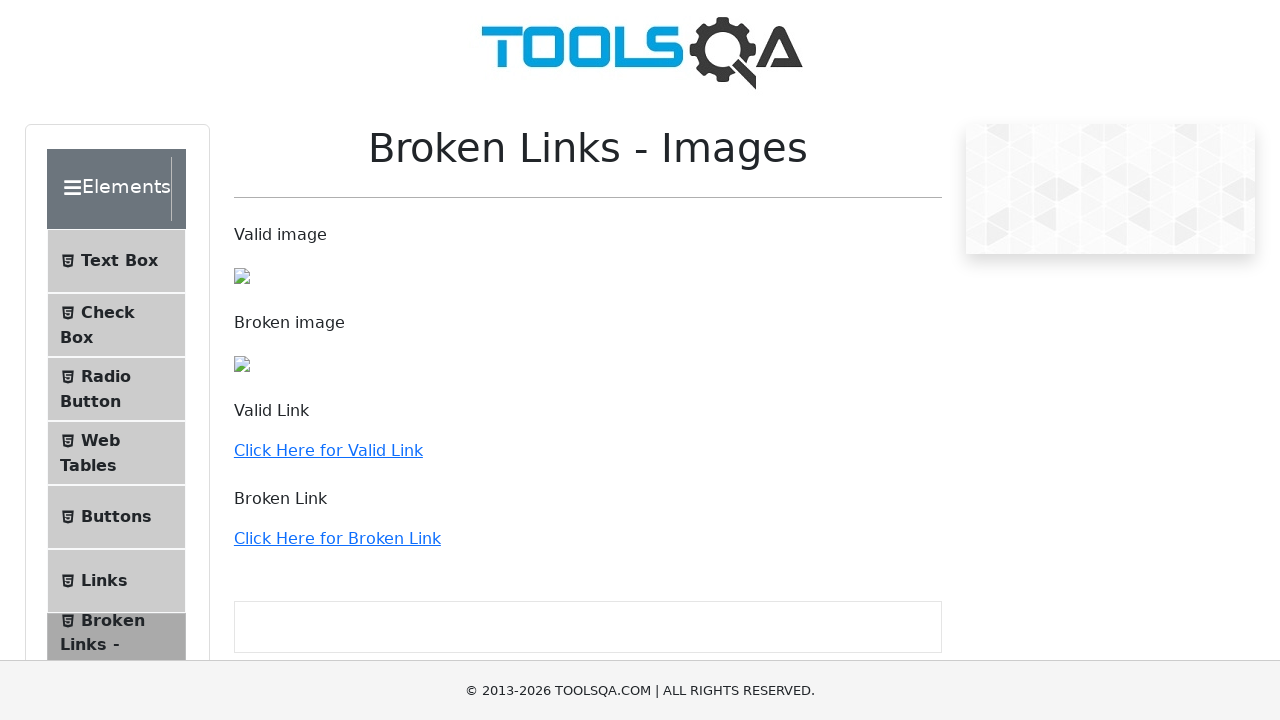

Checked link visibility and retrieved href attribute: https://demoqa.com
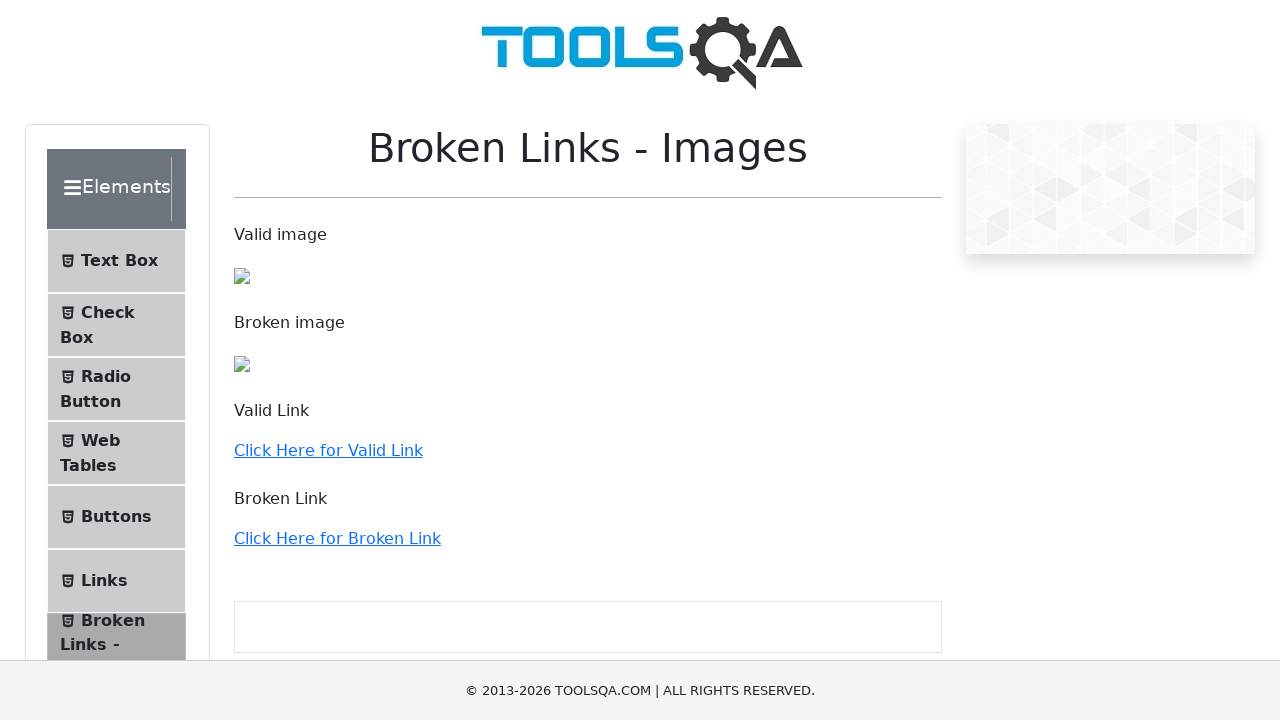

Scrolled link into view to verify accessibility - href: https://demoqa.com
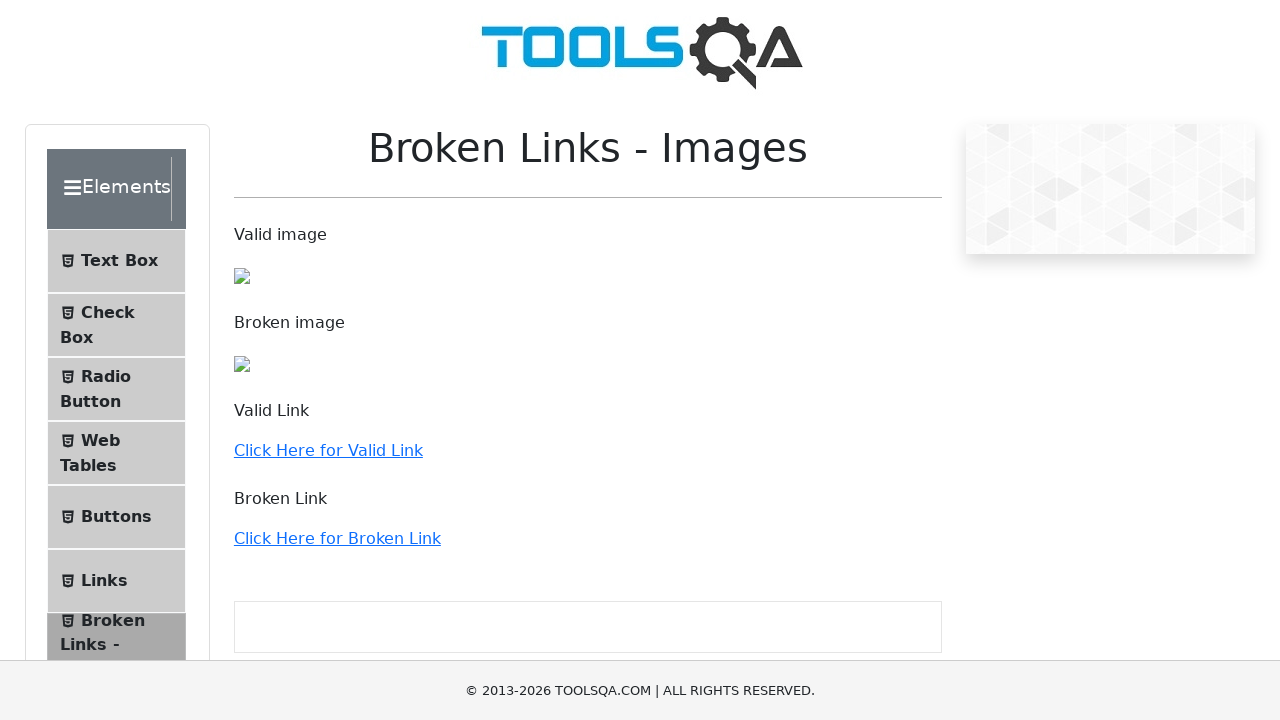

Checked link visibility and retrieved href attribute: /text-box
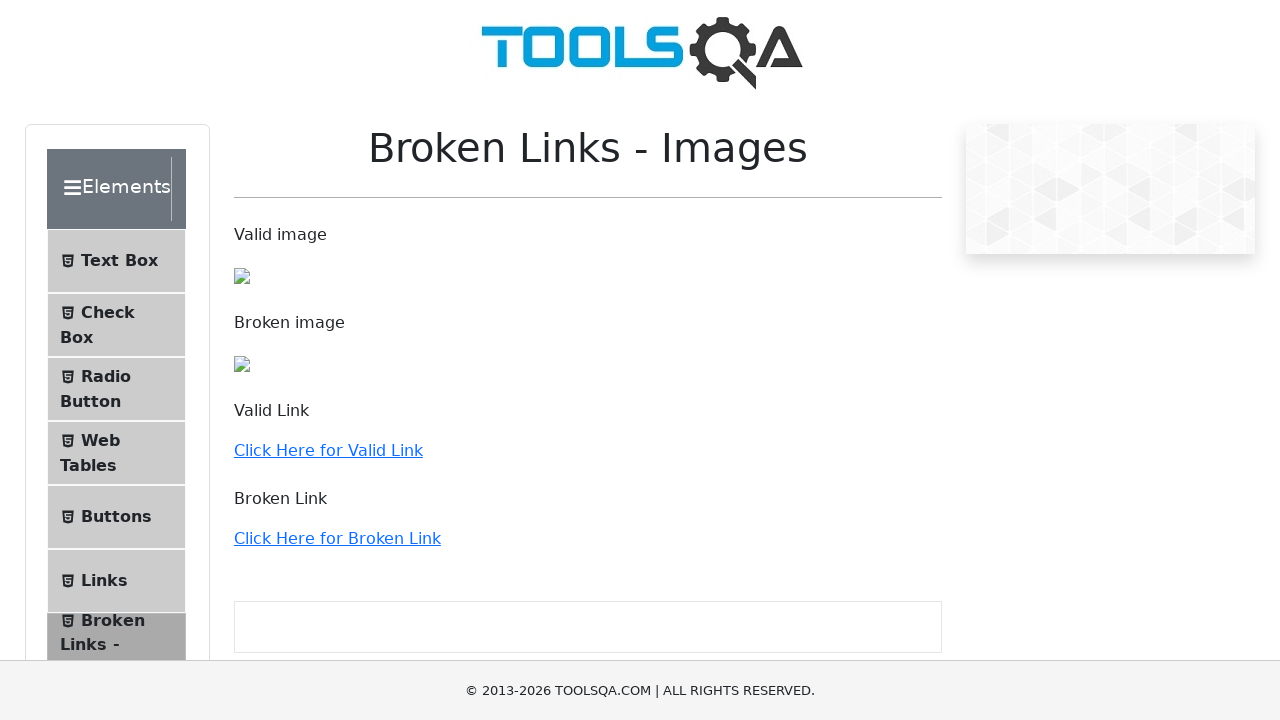

Scrolled link into view to verify accessibility - href: /text-box
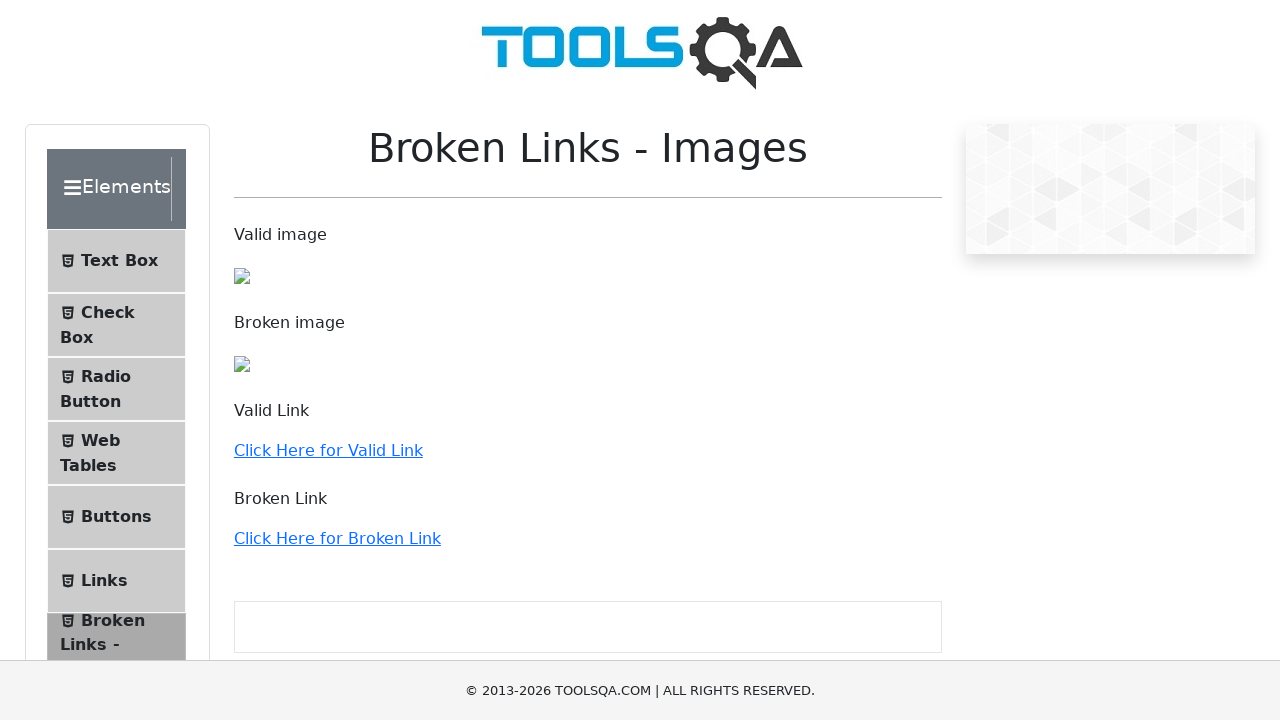

Checked link visibility and retrieved href attribute: /checkbox
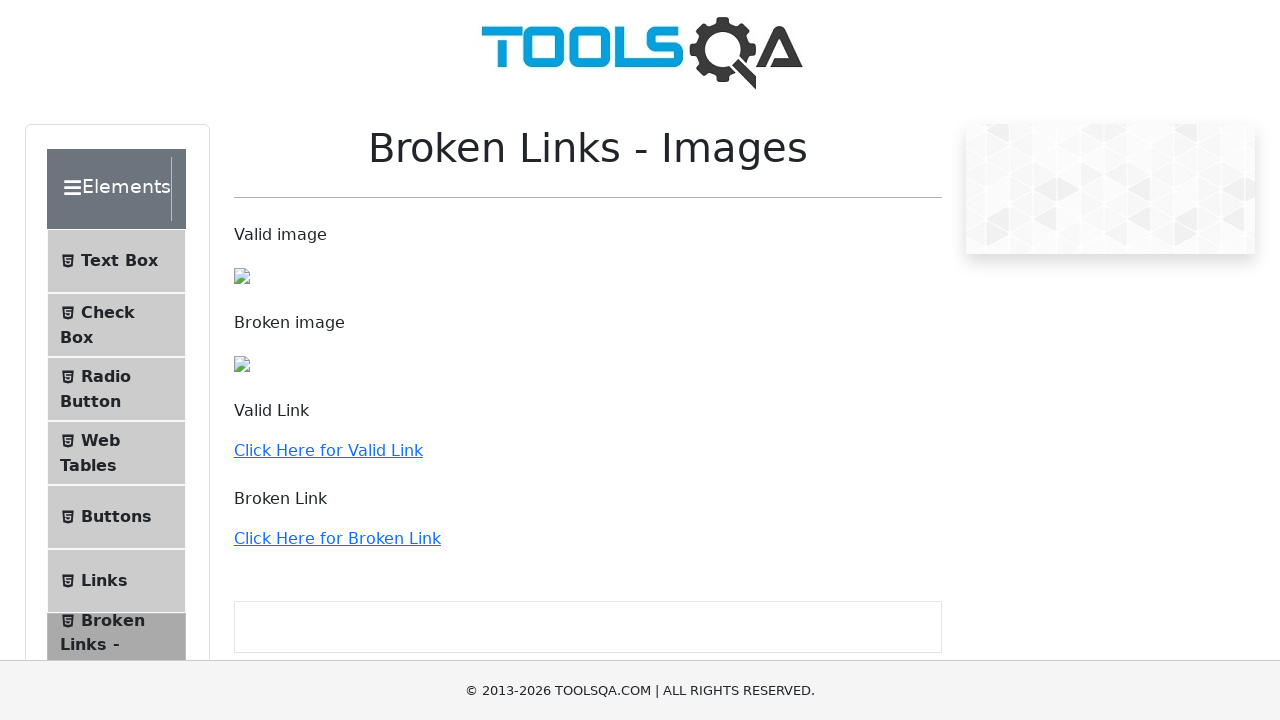

Scrolled link into view to verify accessibility - href: /checkbox
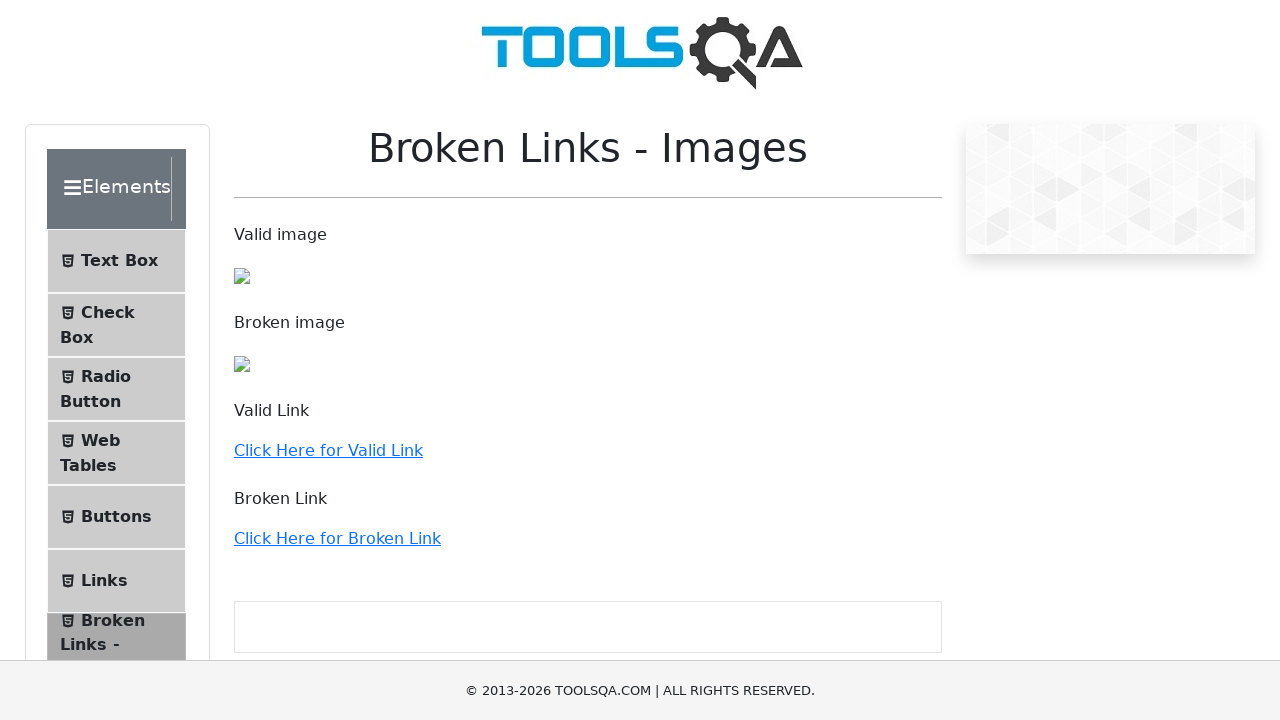

Checked link visibility and retrieved href attribute: /radio-button
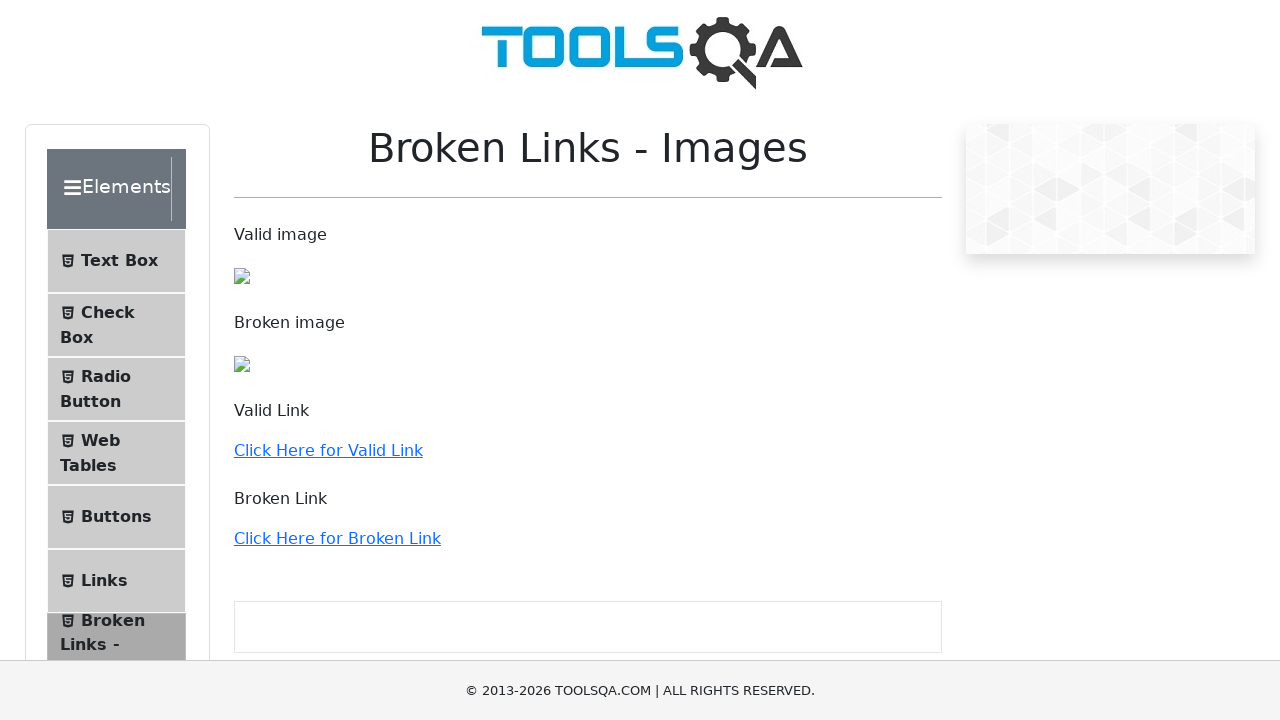

Scrolled link into view to verify accessibility - href: /radio-button
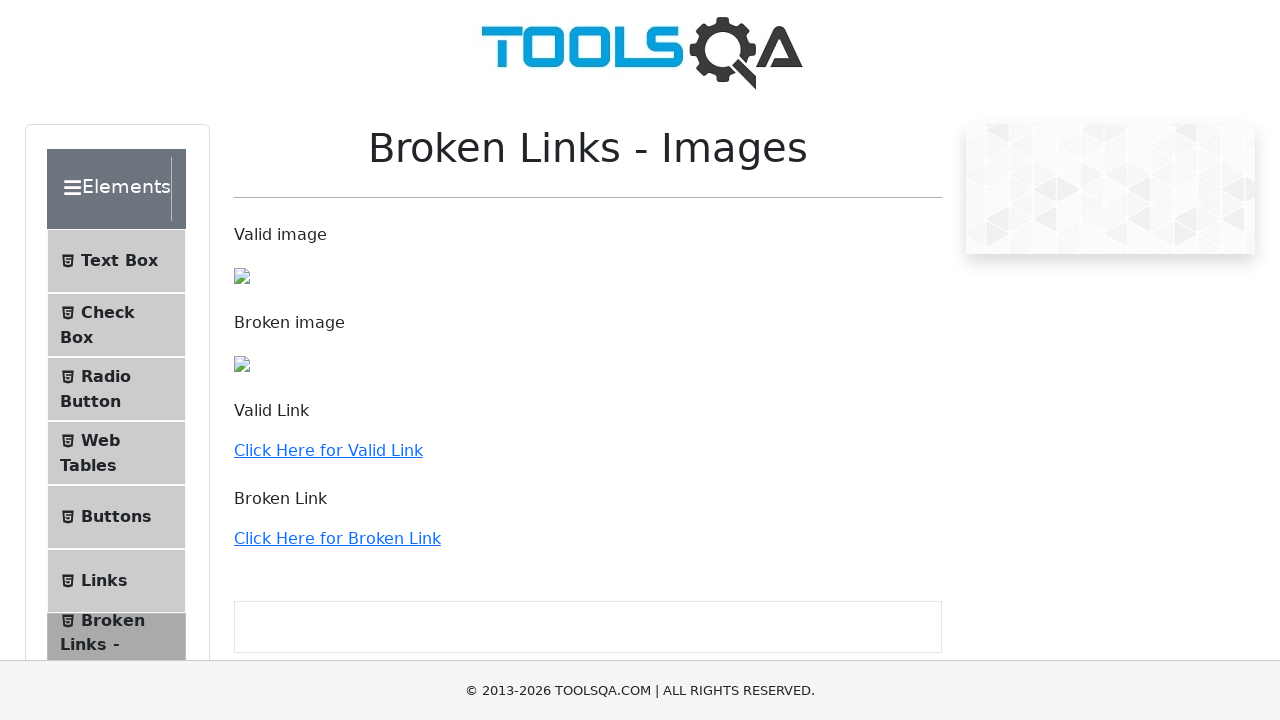

Checked link visibility and retrieved href attribute: /webtables
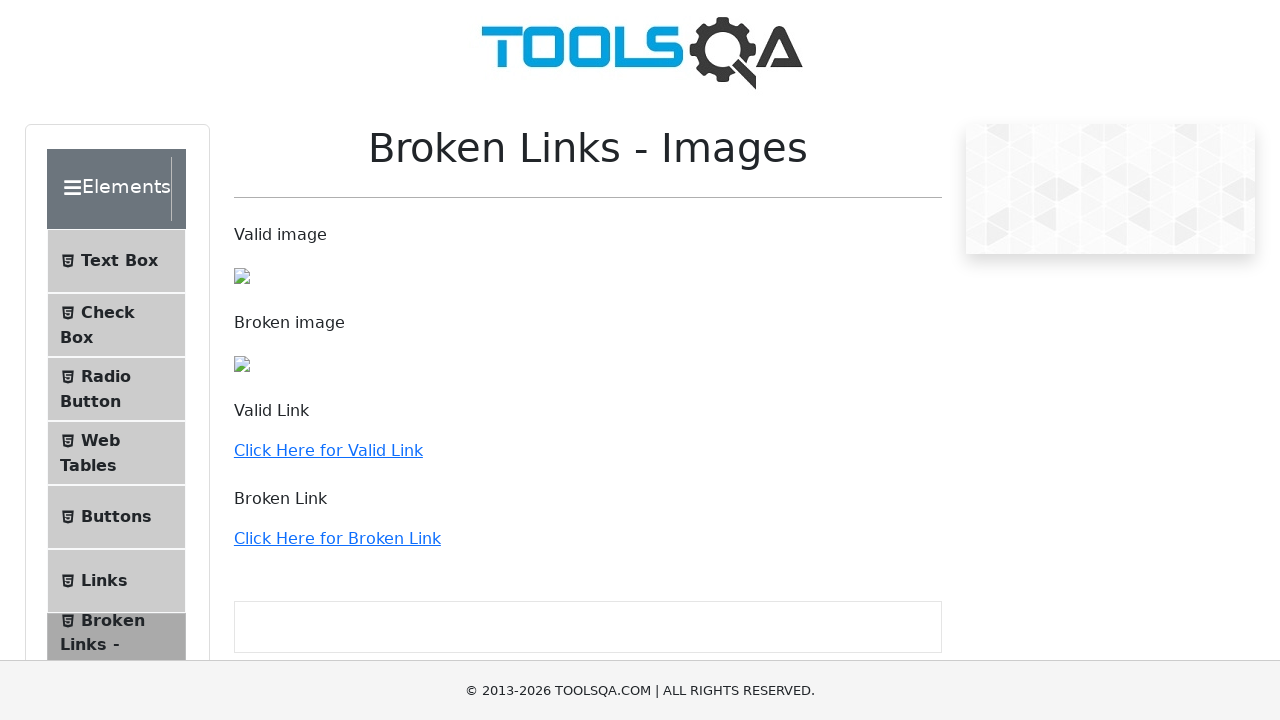

Scrolled link into view to verify accessibility - href: /webtables
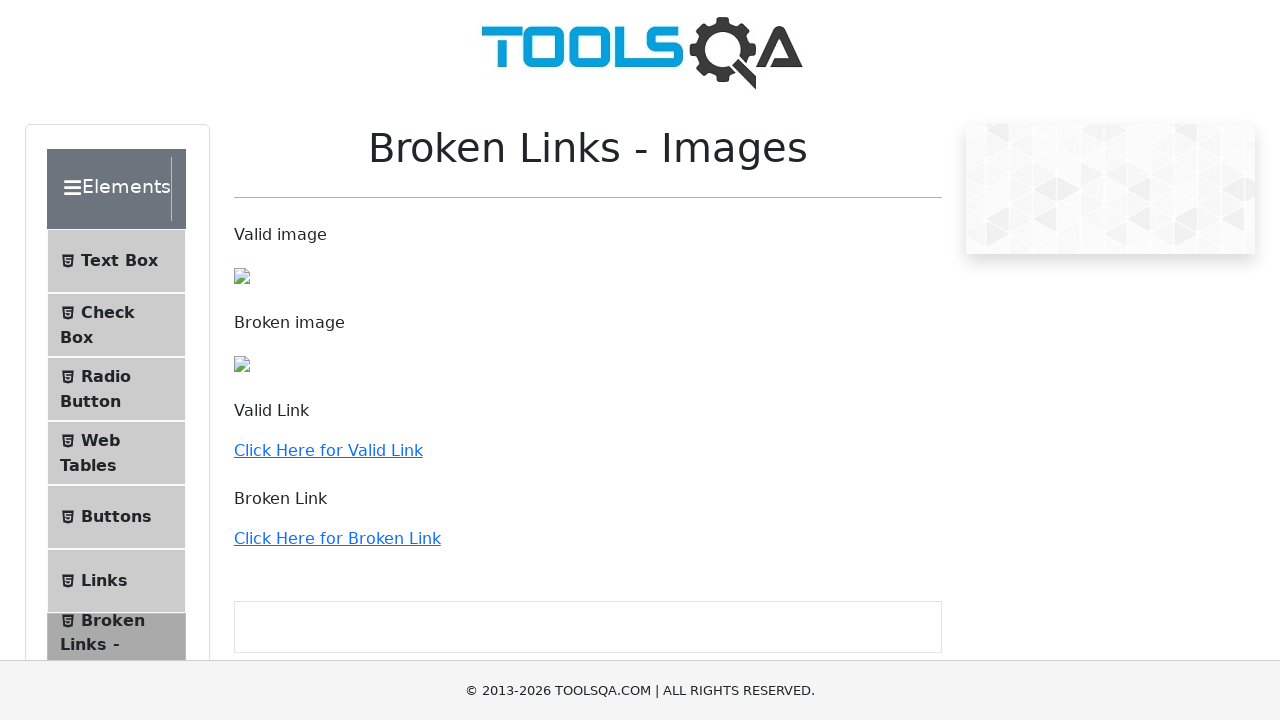

Checked link visibility and retrieved href attribute: /buttons
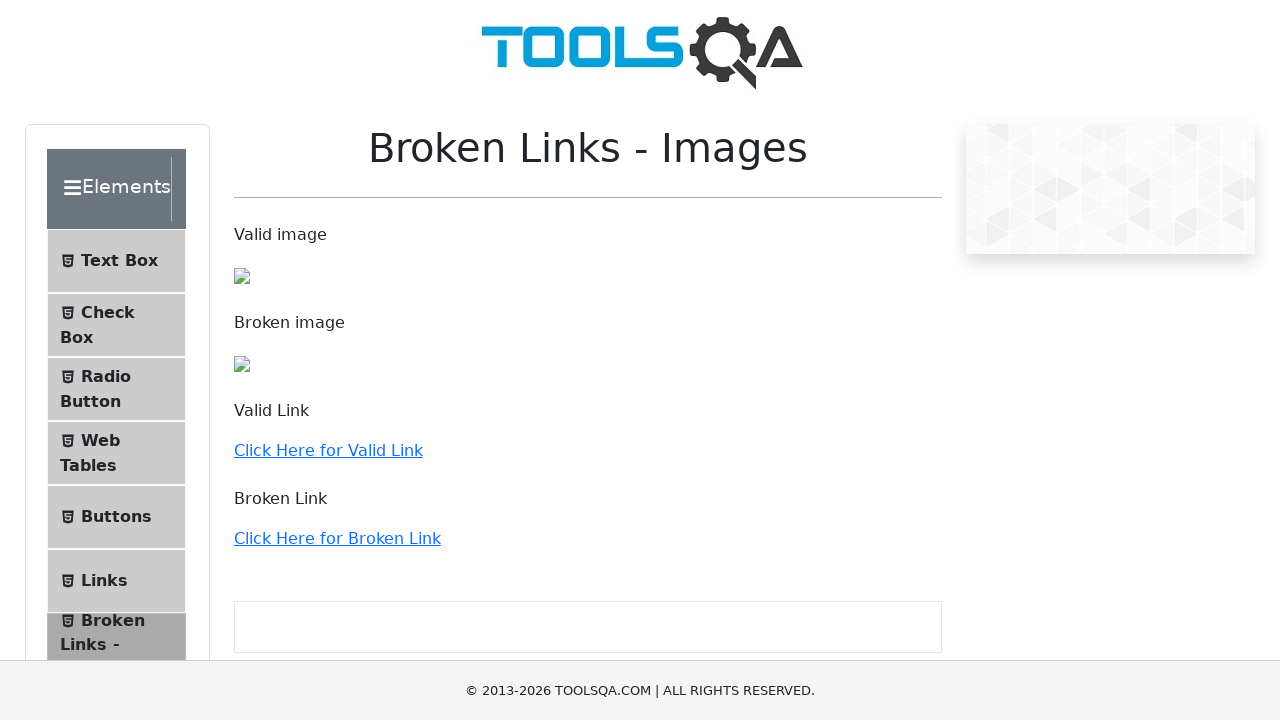

Scrolled link into view to verify accessibility - href: /buttons
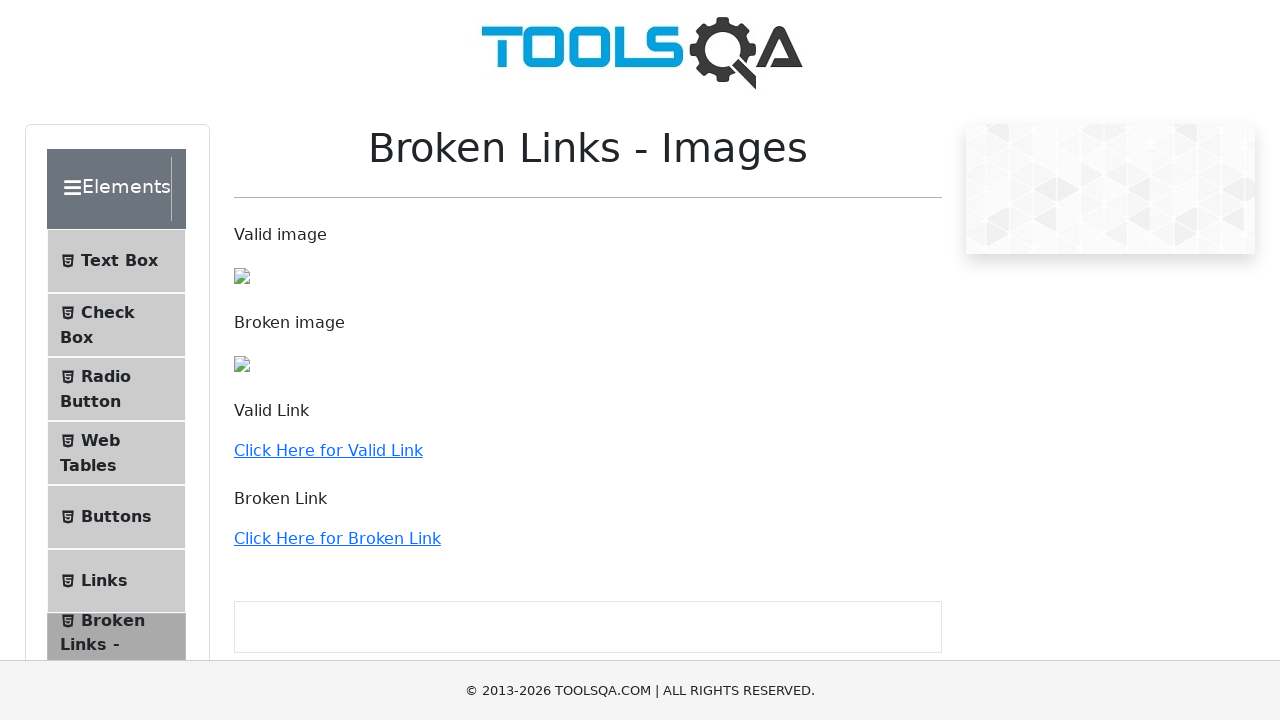

Checked link visibility and retrieved href attribute: /links
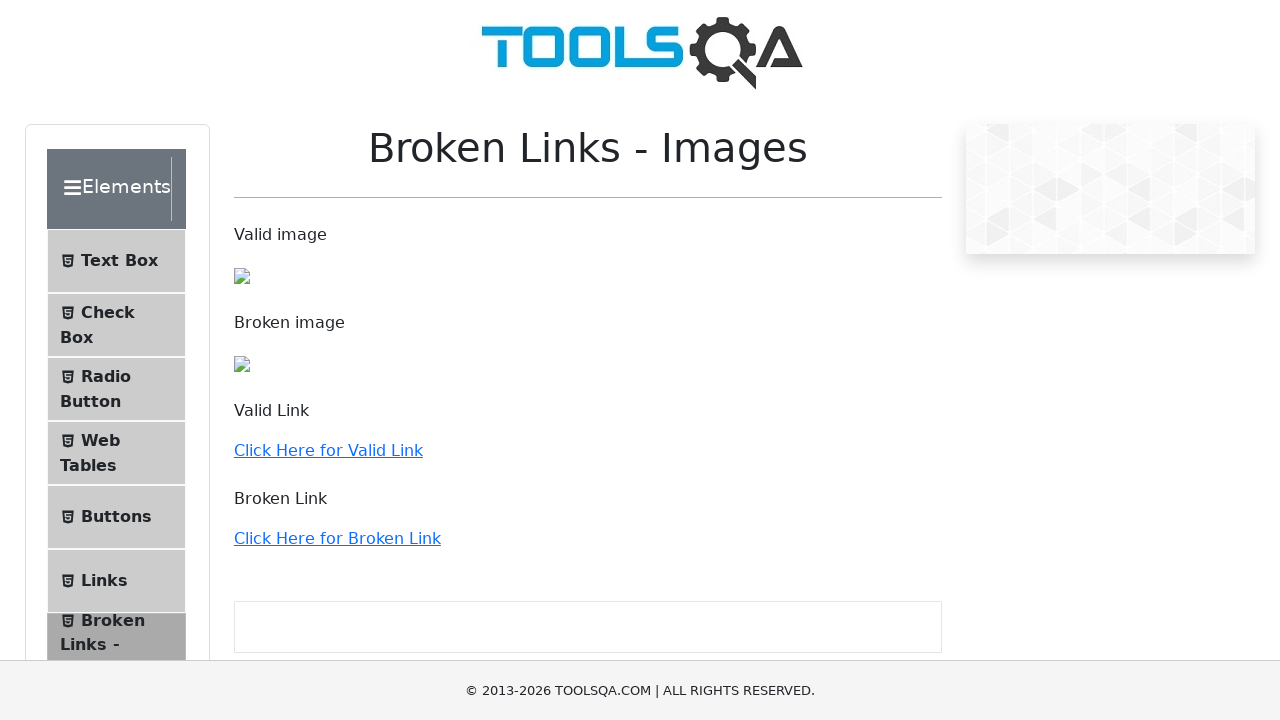

Scrolled link into view to verify accessibility - href: /links
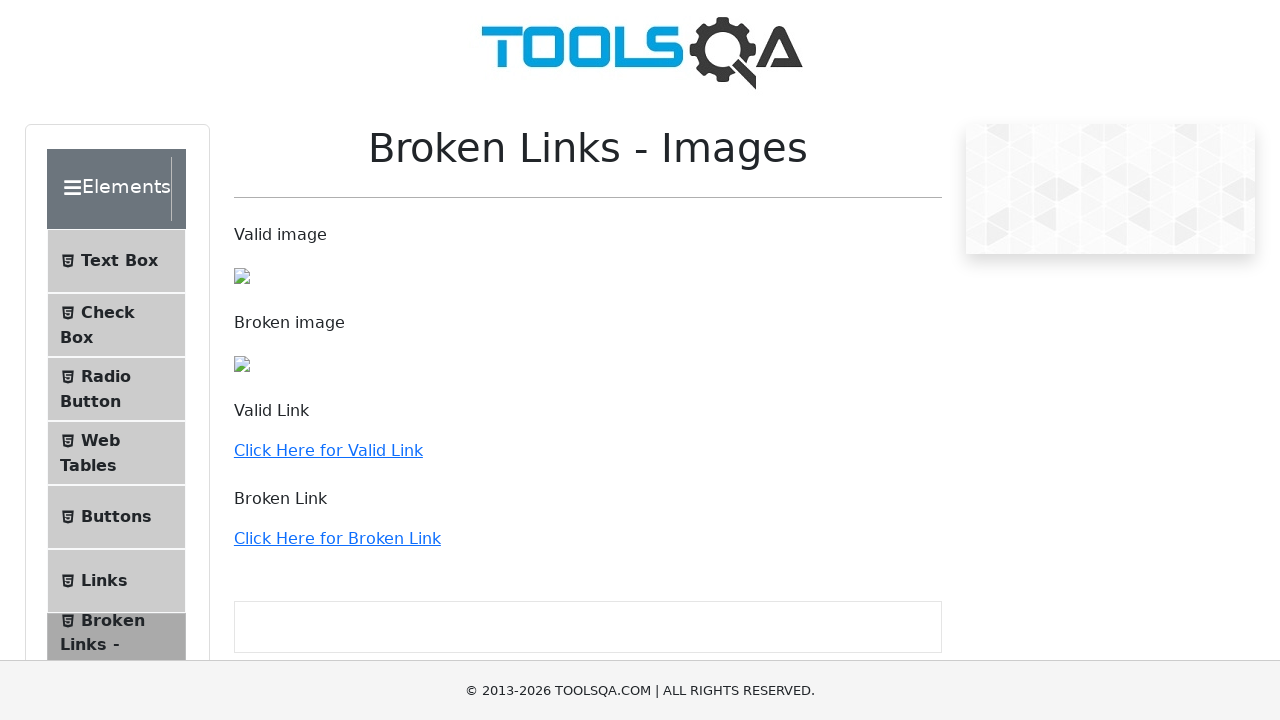

Checked link visibility and retrieved href attribute: /broken
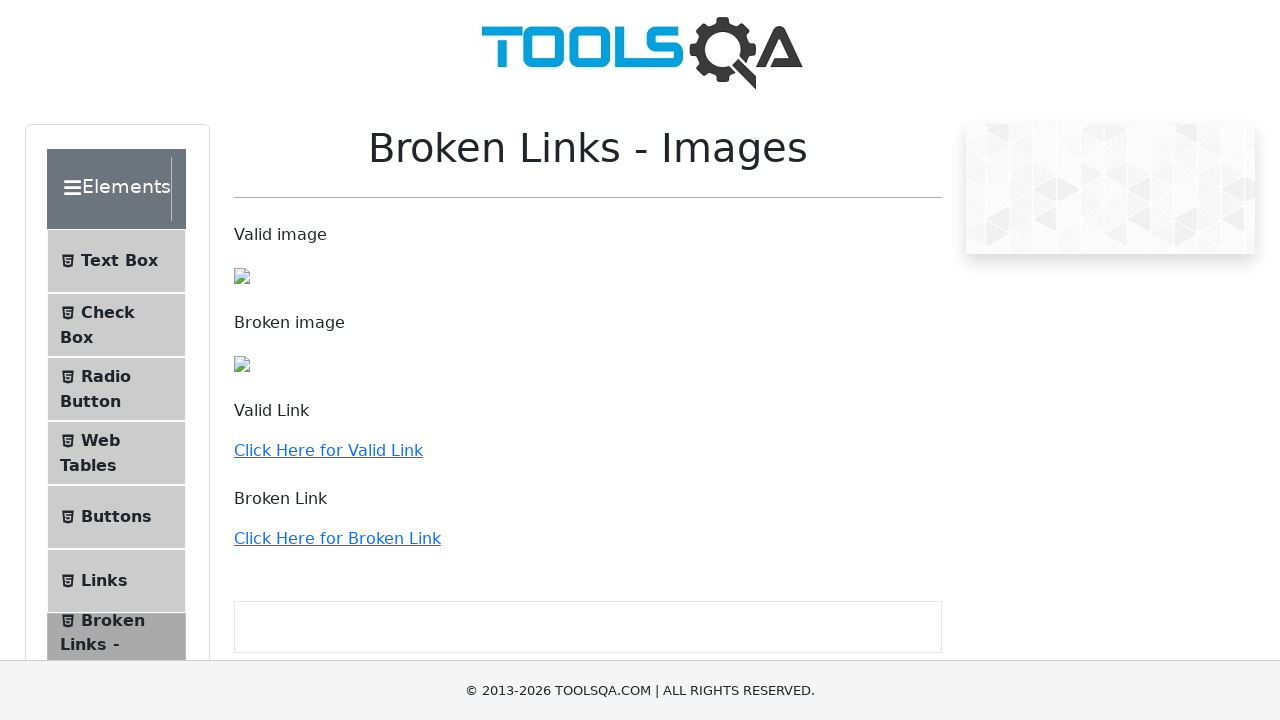

Scrolled link into view to verify accessibility - href: /broken
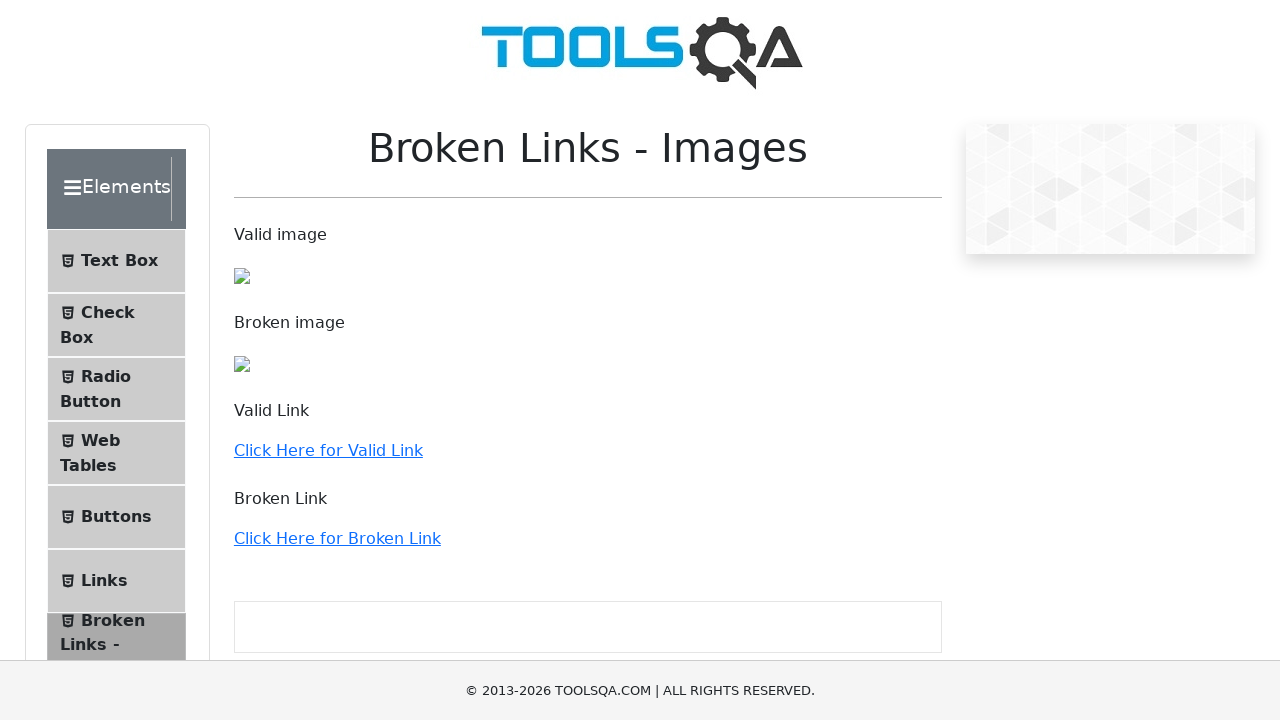

Checked link visibility and retrieved href attribute: /upload-download
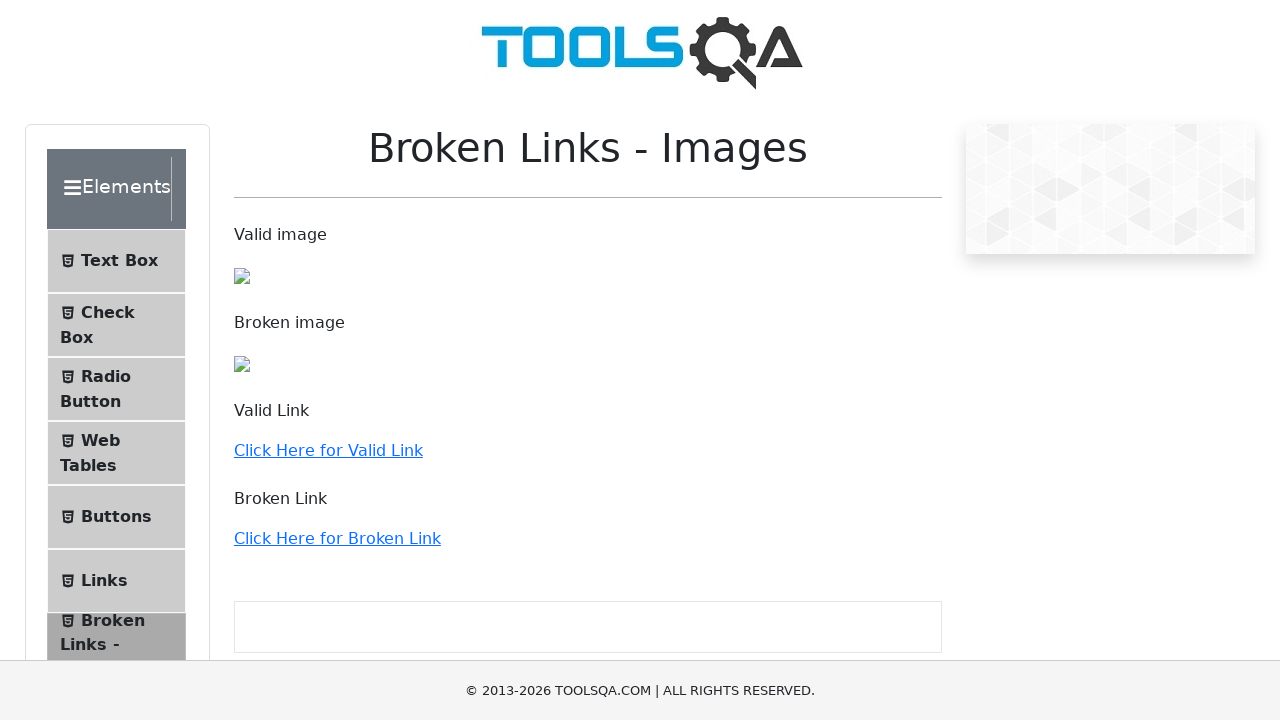

Scrolled link into view to verify accessibility - href: /upload-download
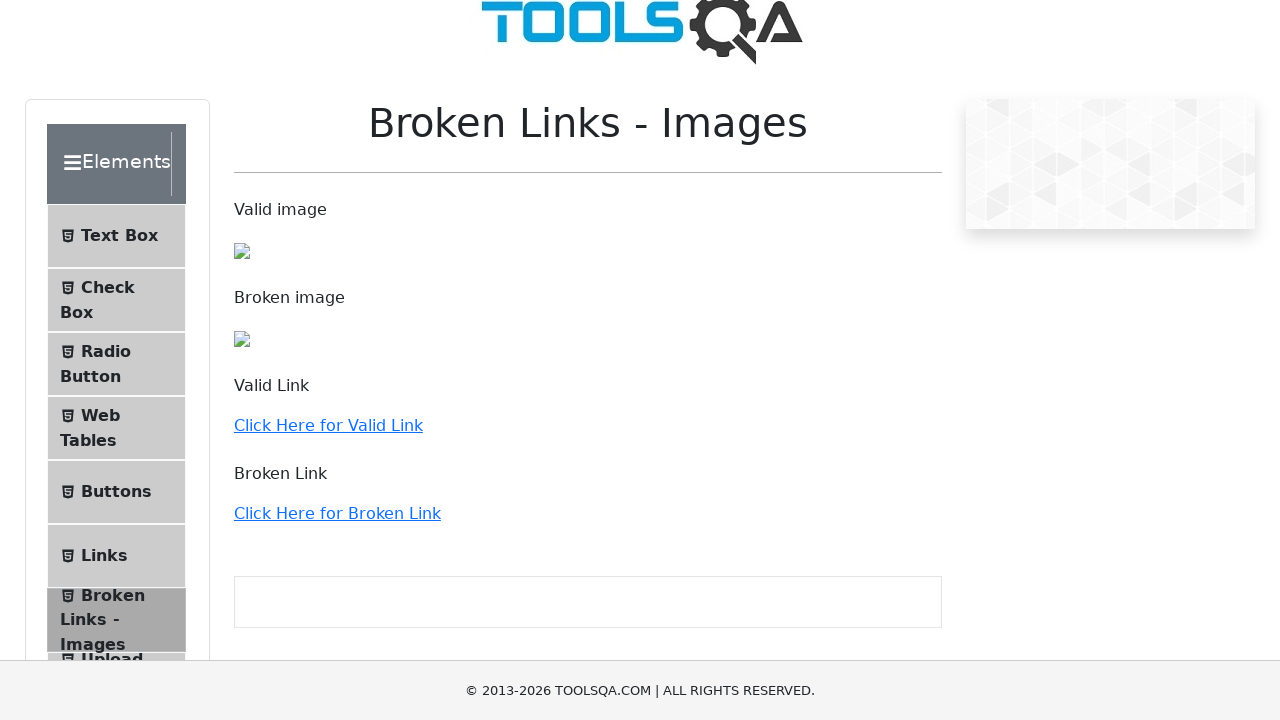

Checked link visibility and retrieved href attribute: /dynamic-properties
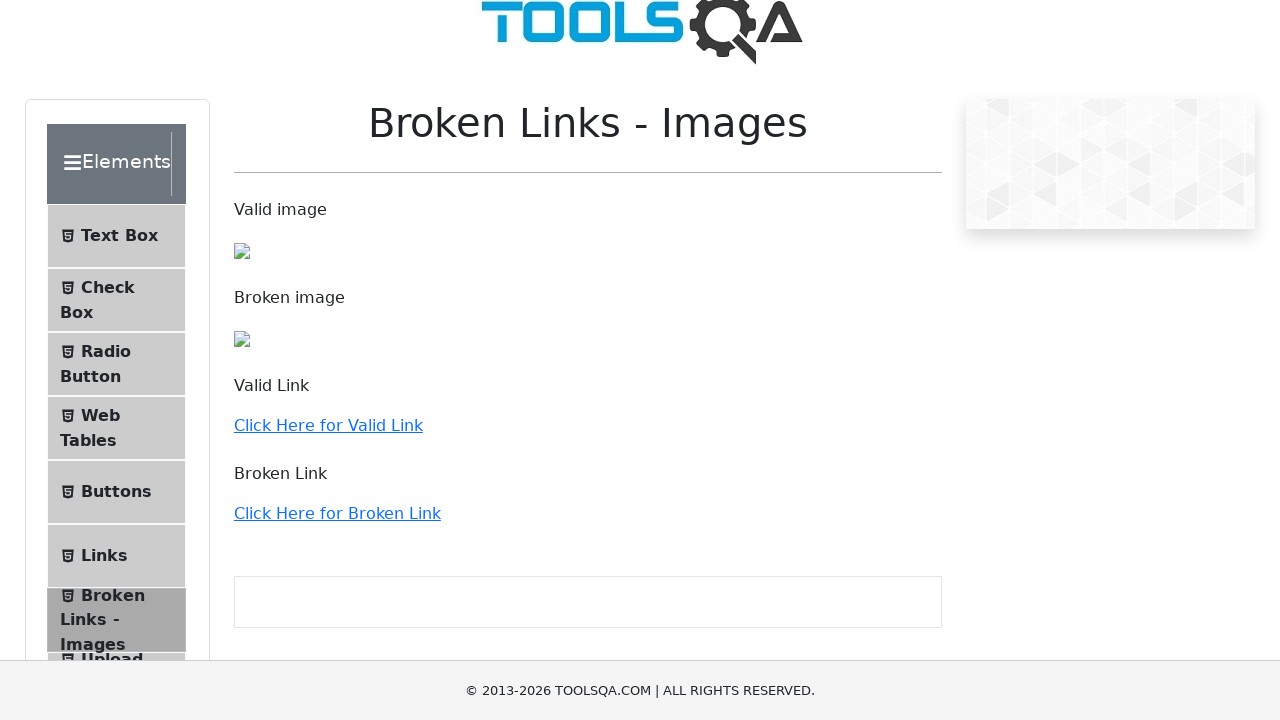

Scrolled link into view to verify accessibility - href: /dynamic-properties
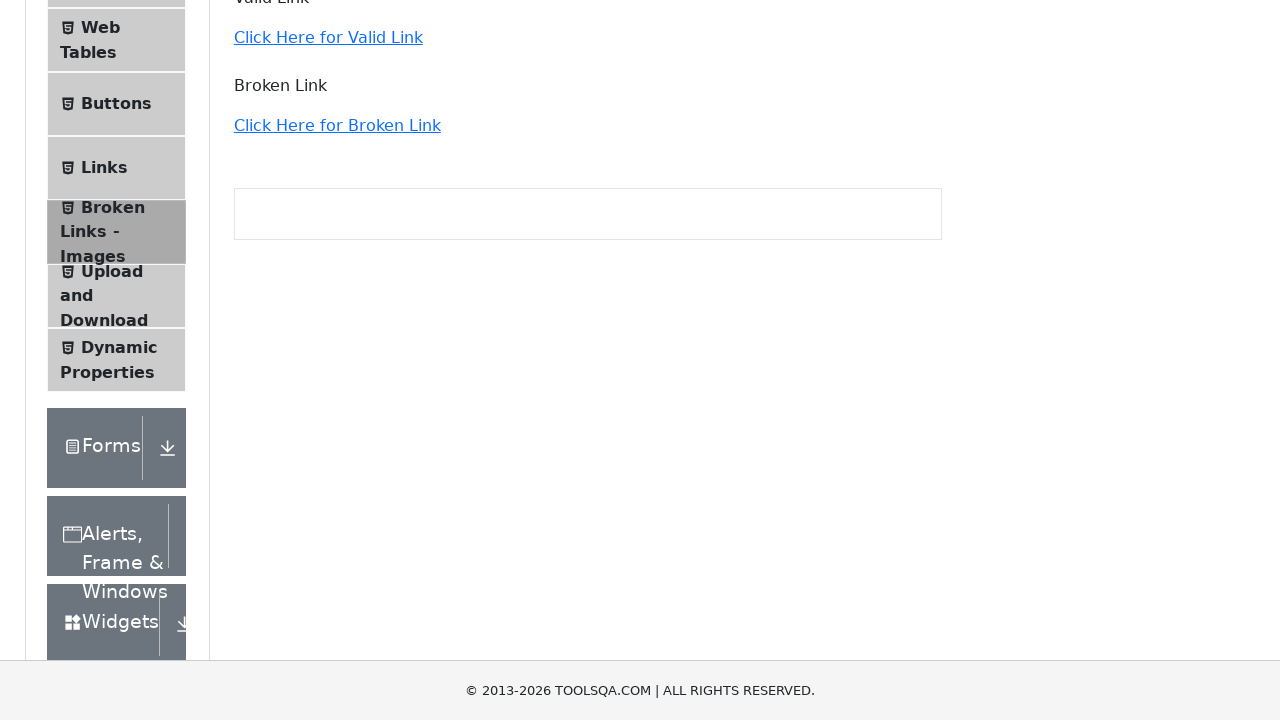

Checked link visibility and retrieved href attribute: http://demoqa.com
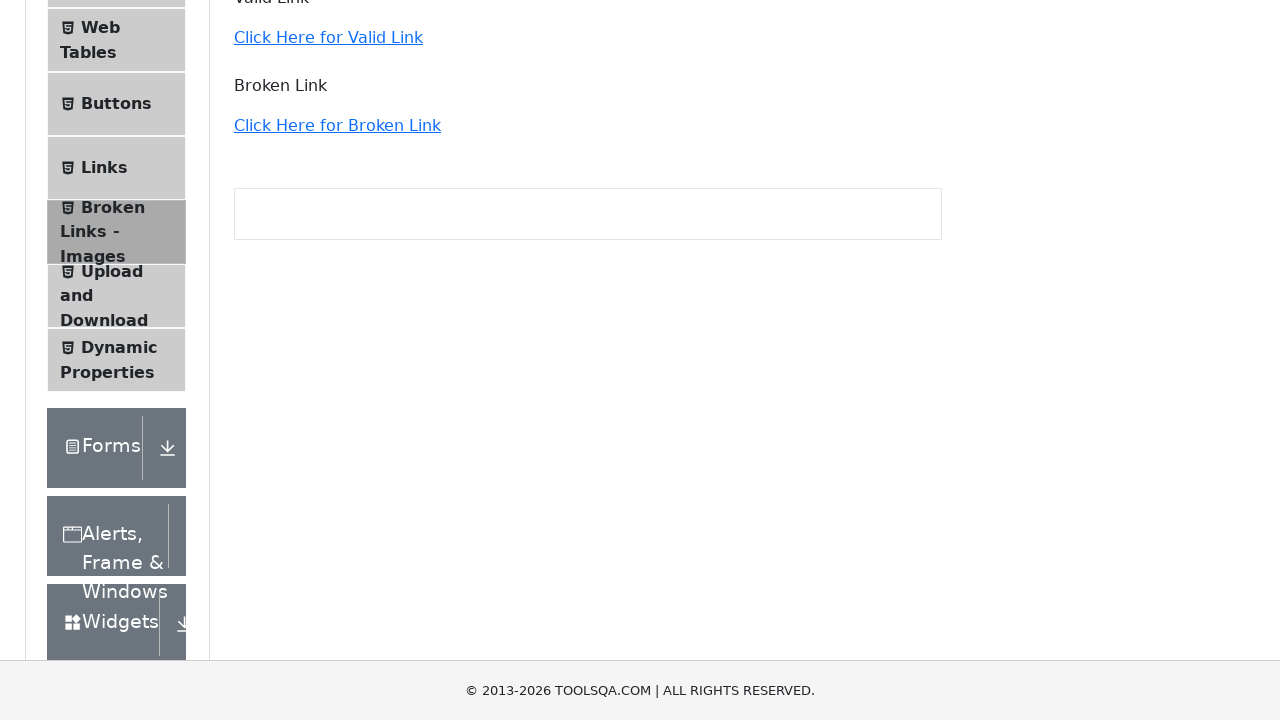

Scrolled link into view to verify accessibility - href: http://demoqa.com
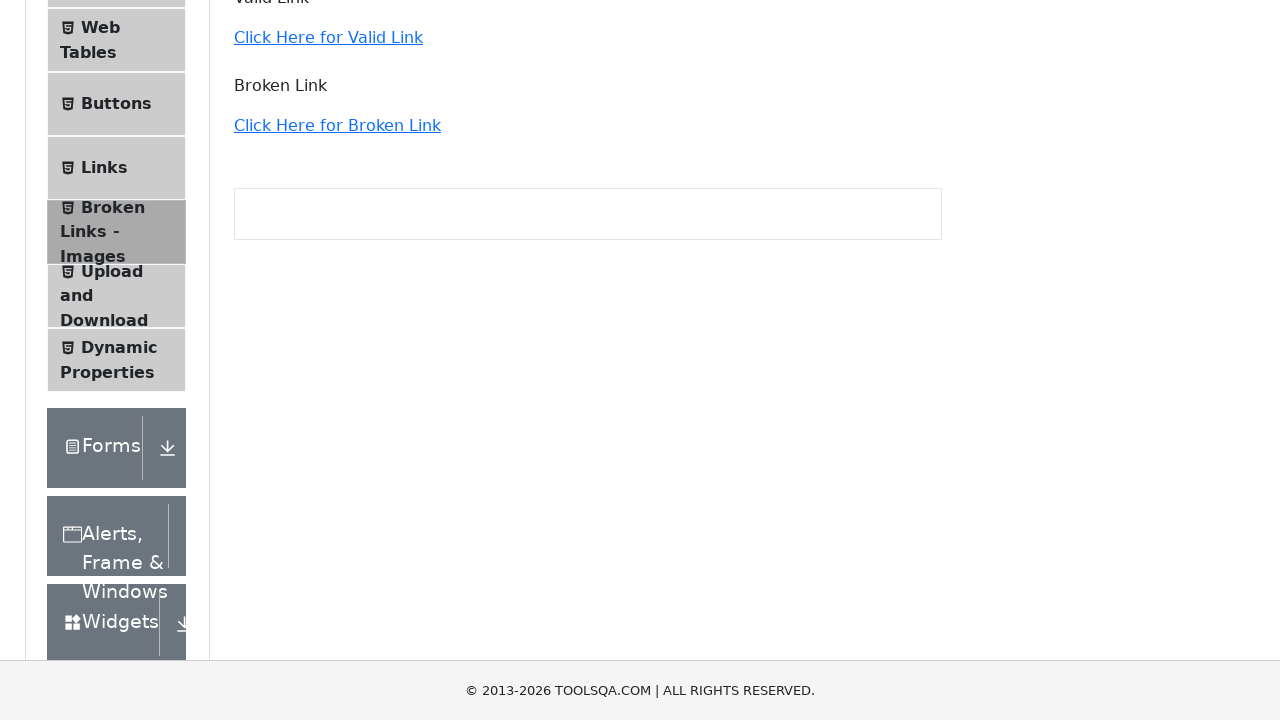

Checked link visibility and retrieved href attribute: http://the-internet.herokuapp.com/status_codes/500
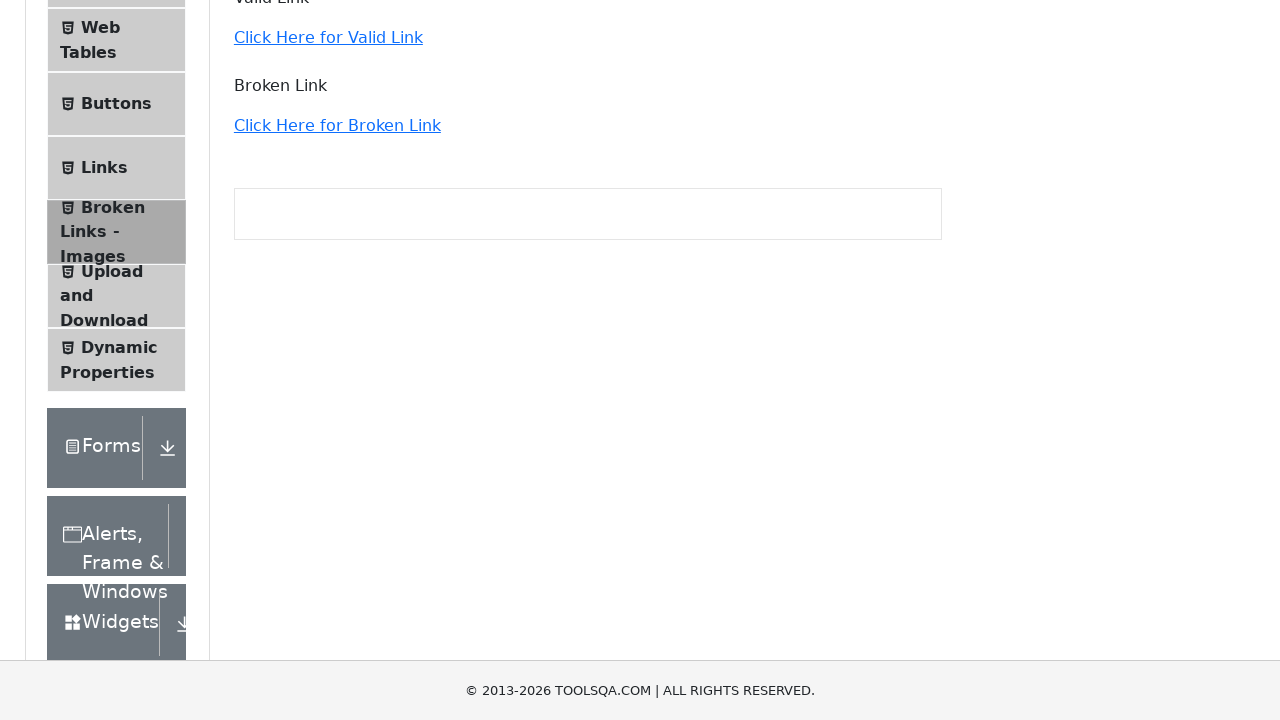

Scrolled link into view to verify accessibility - href: http://the-internet.herokuapp.com/status_codes/500
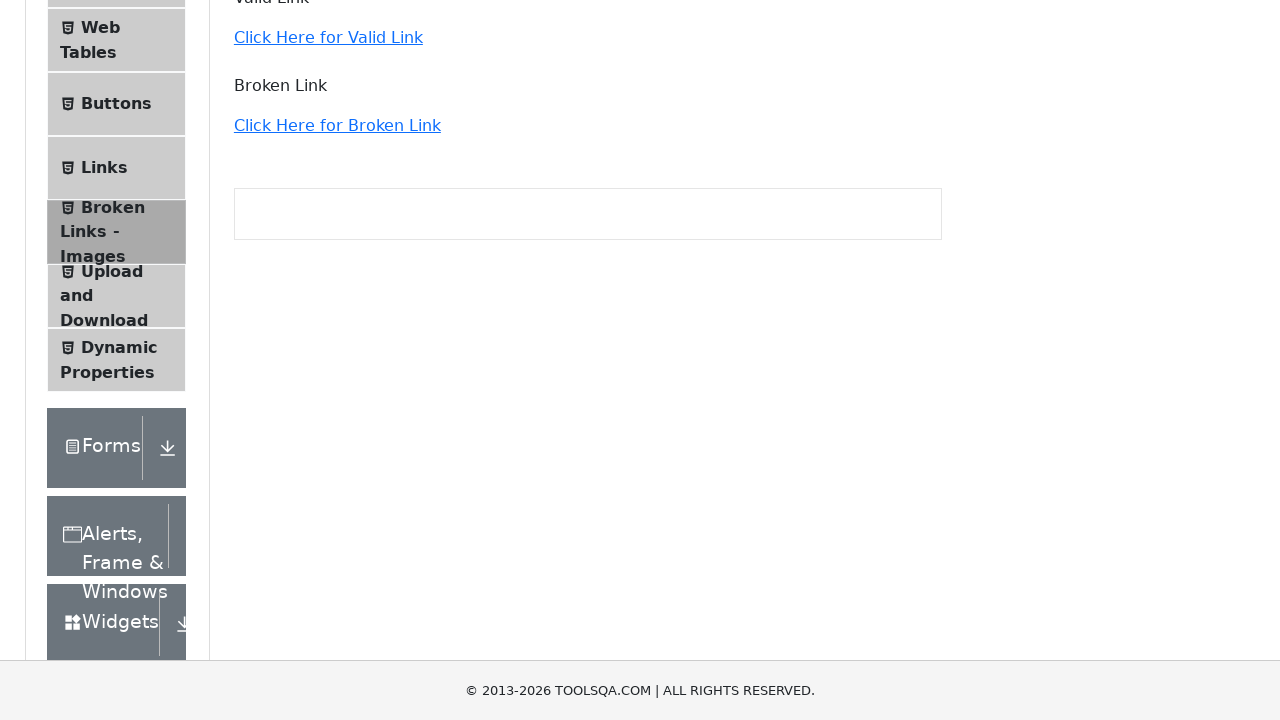

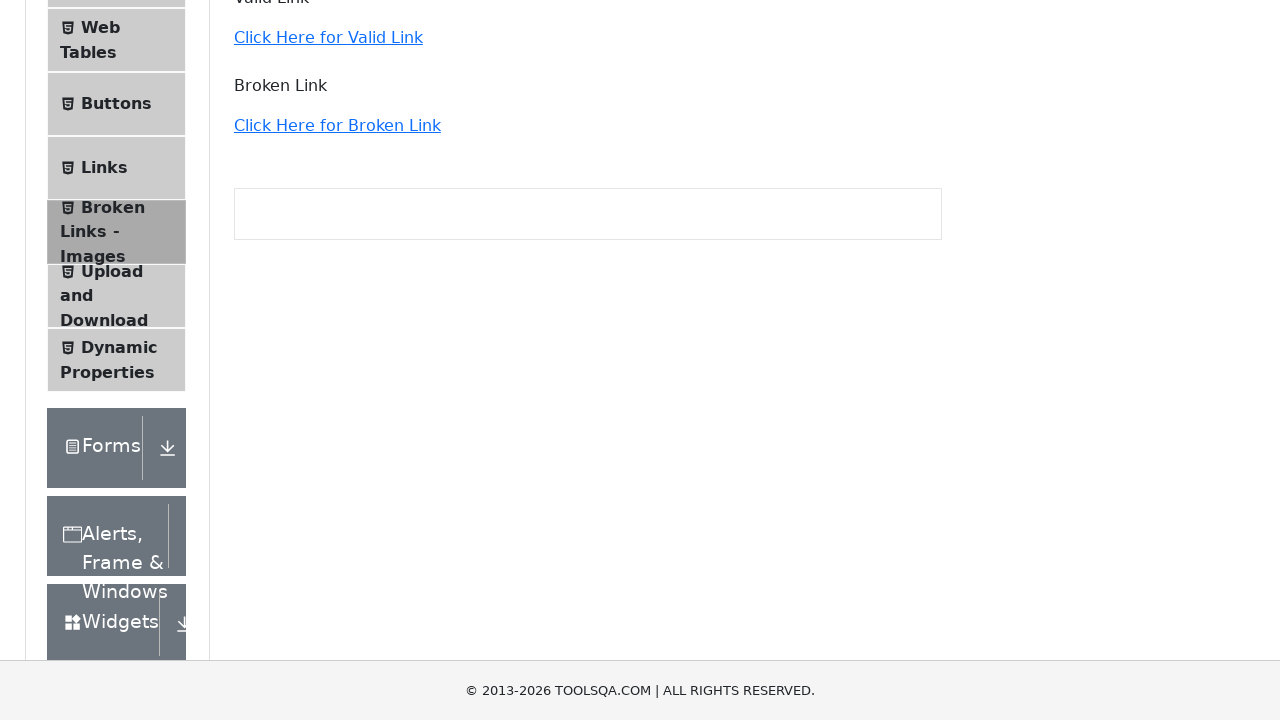